Clicks on top menu link element using class name selector

Starting URL: https://www.healthkart.com/

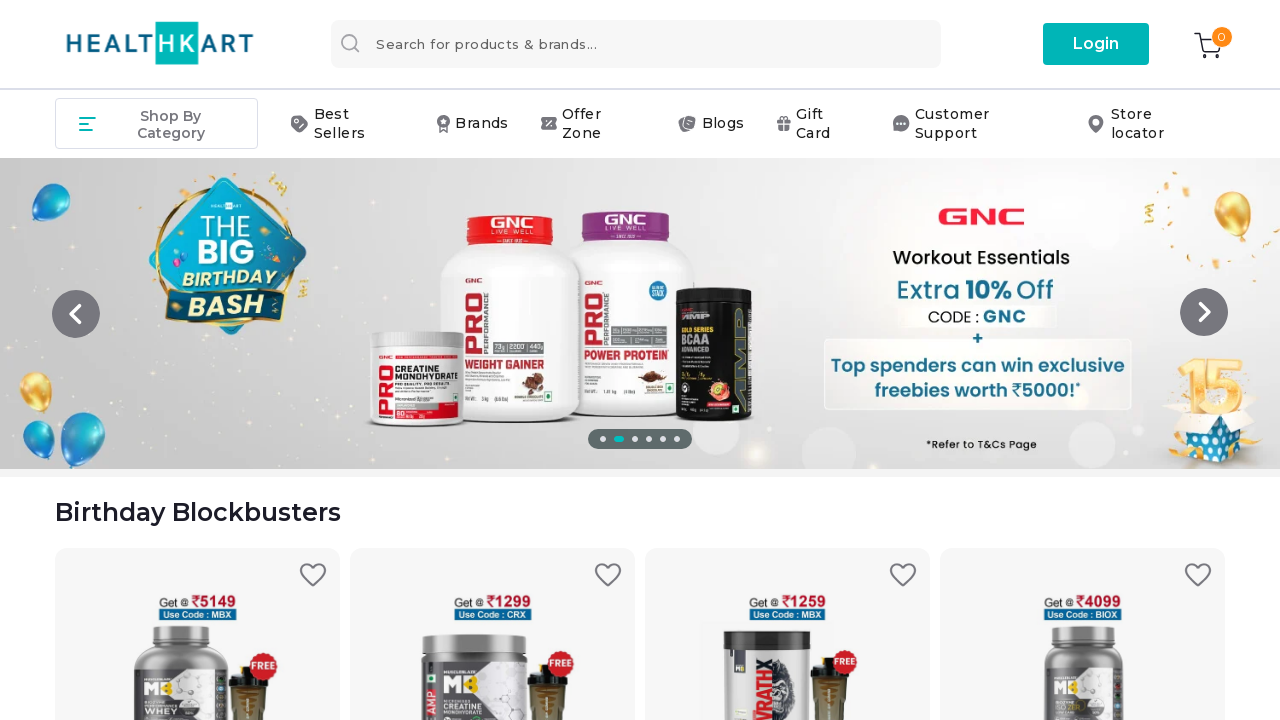

Clicked on top menu link element using class name selector at (156, 124) on .top-menu-link
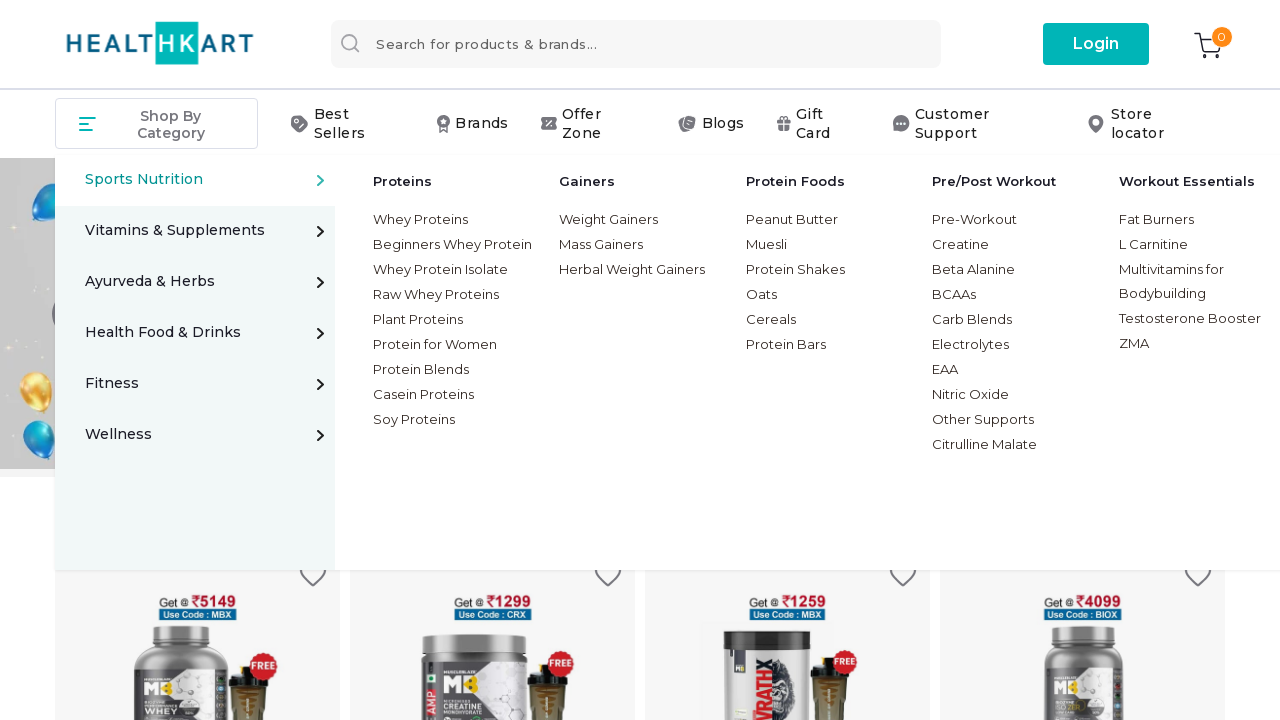

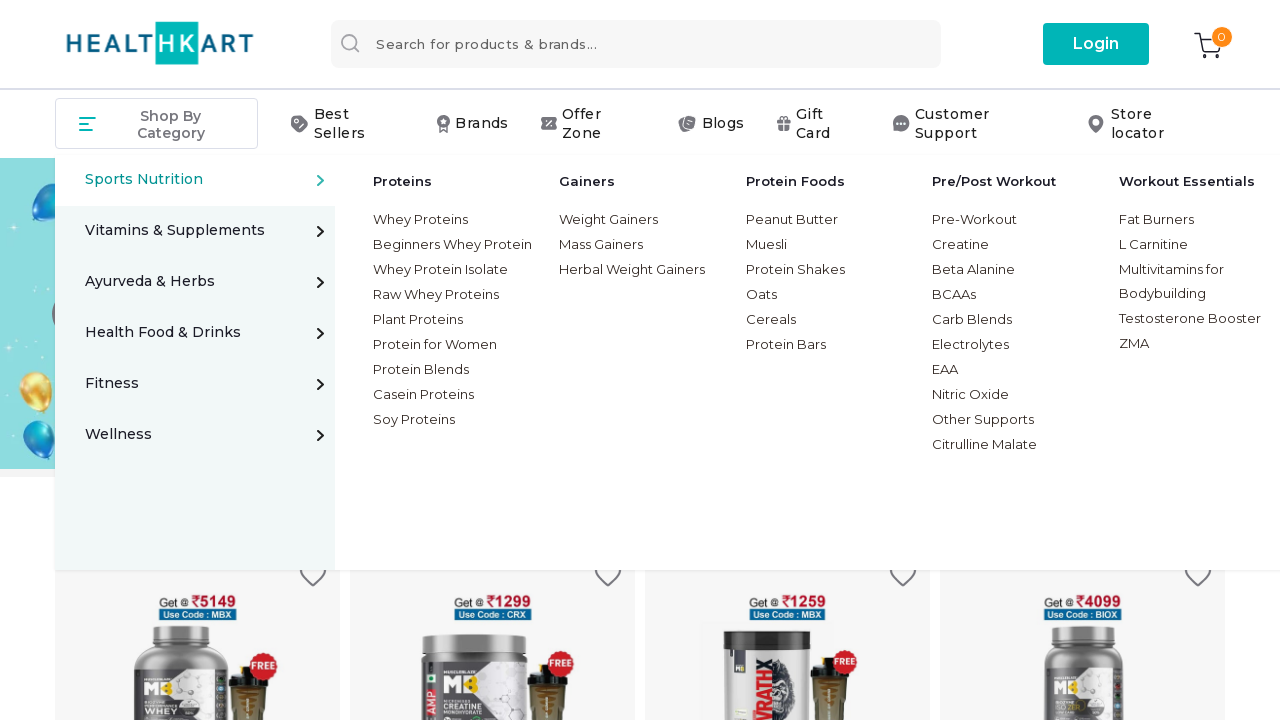